Tests checkbox functionality by clicking on a checkbox element and verifying its selection state, also counts total checkboxes on the page

Starting URL: https://rahulshettyacademy.com/dropdownsPractise/

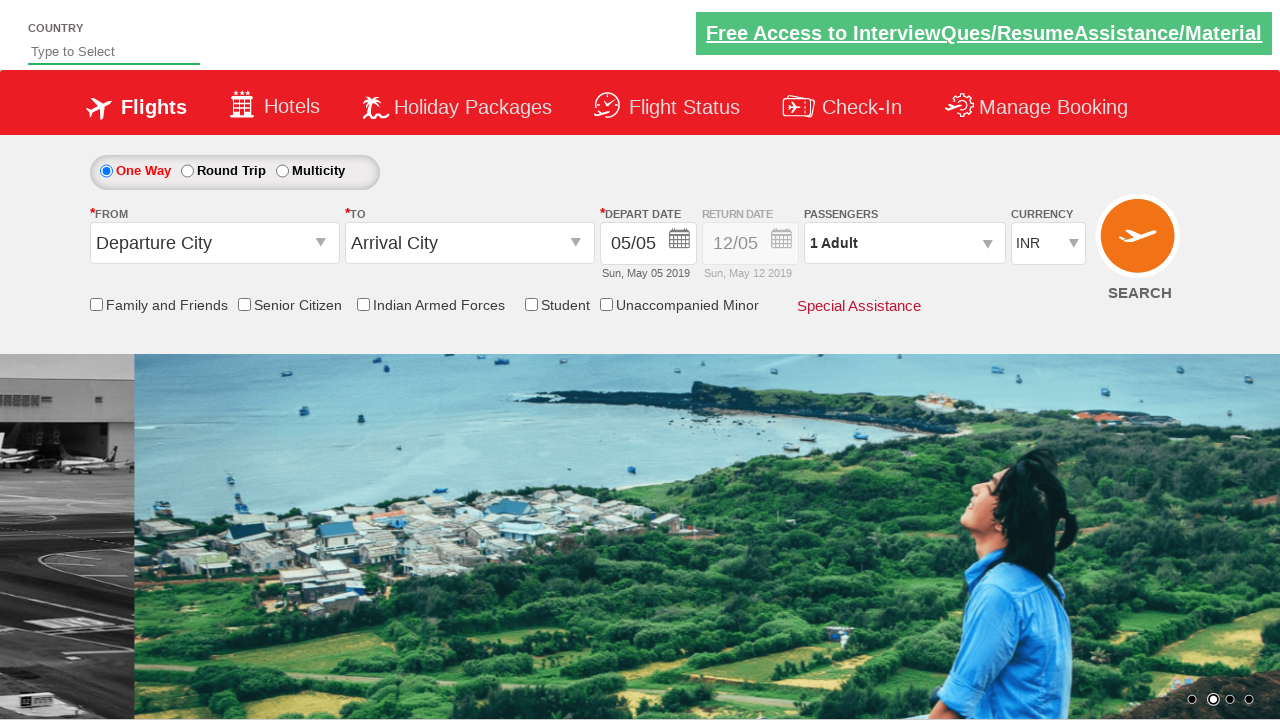

Clicked on the friends and family checkbox at (96, 304) on #ctl00_mainContent_chk_friendsandfamily
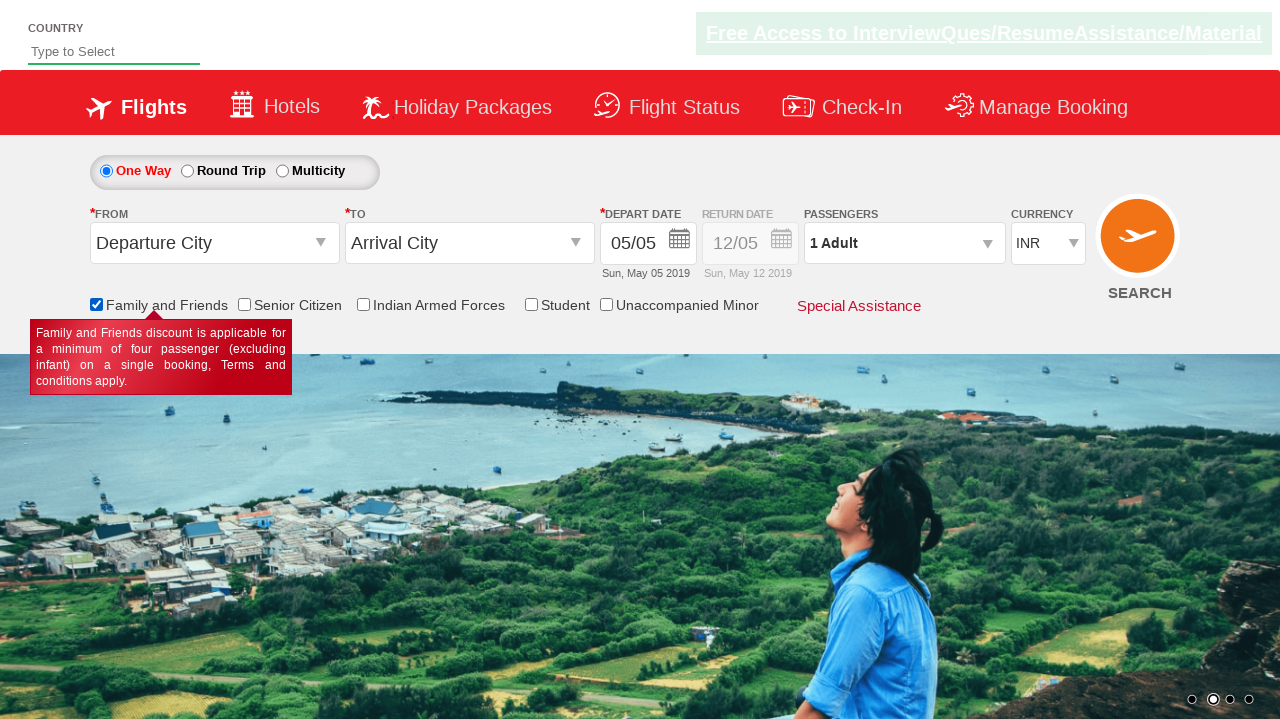

Verified that the friends and family checkbox is checked
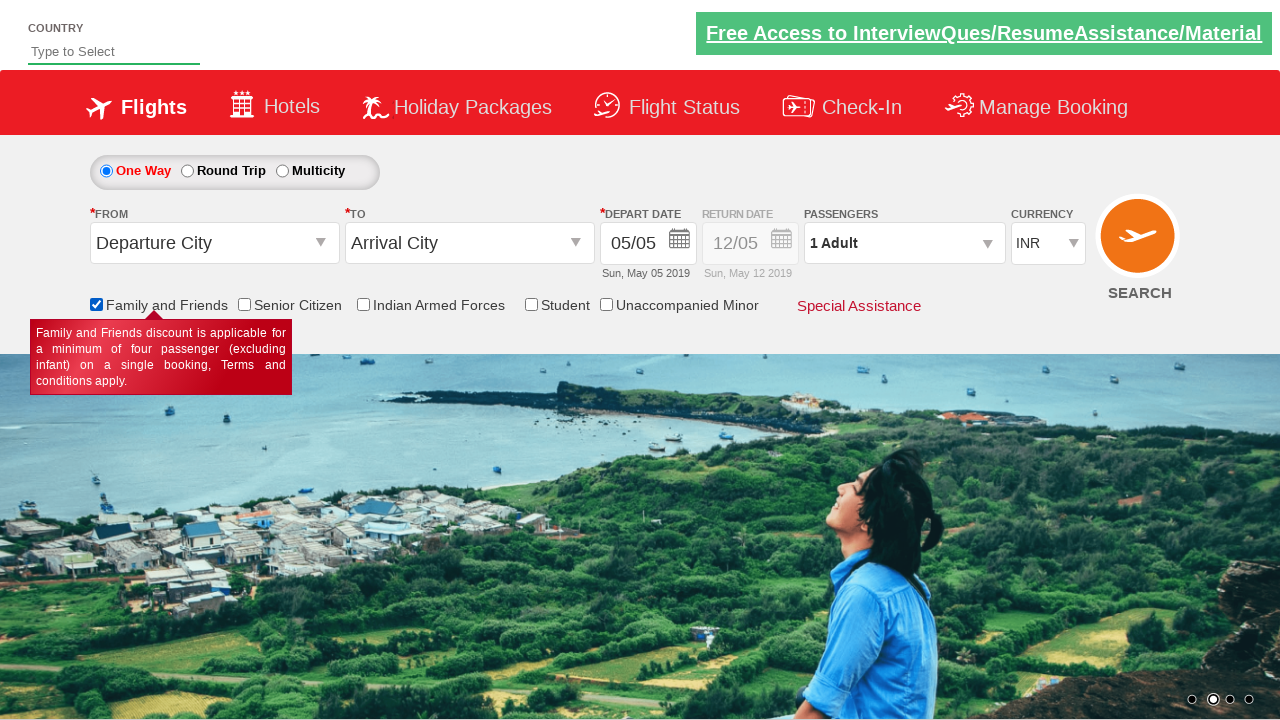

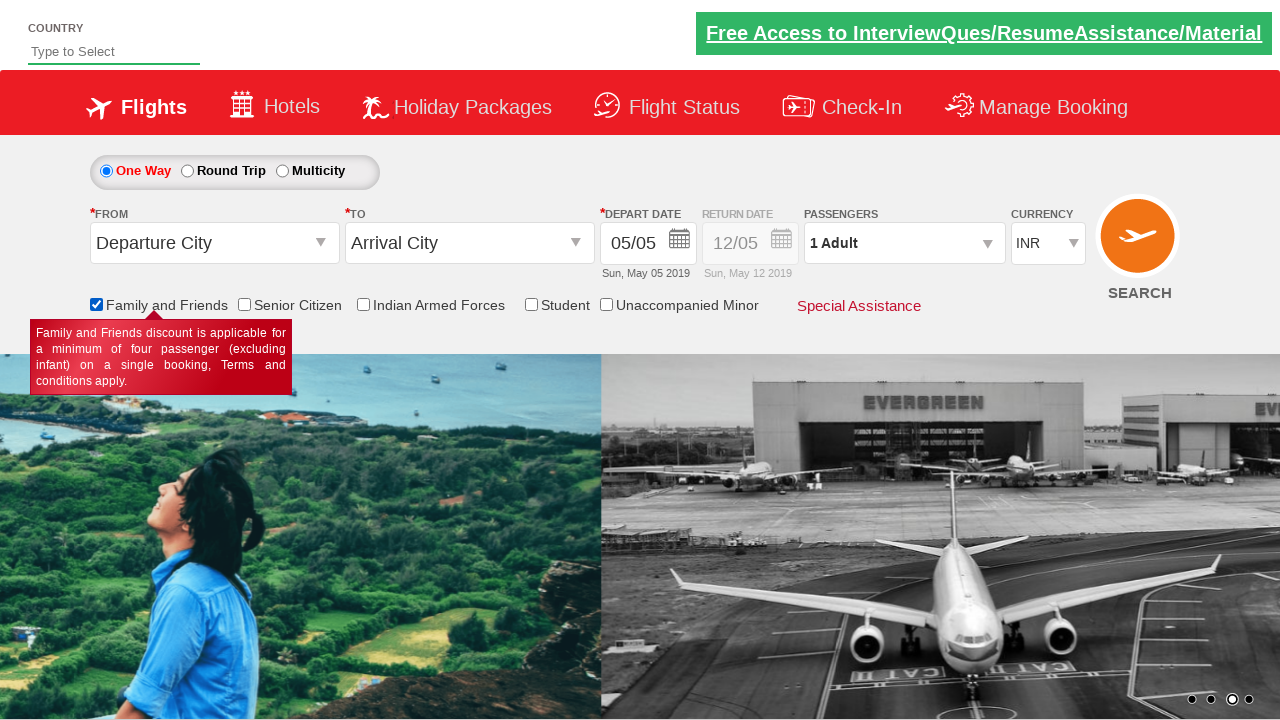